Tests JavaScript alert handling by navigating to W3Schools' alert demo, switching to the iframe containing the demo, clicking the "Try it" button to trigger an alert, and then accepting the alert popup.

Starting URL: https://www.w3schools.com/js/tryit.asp?filename=tryjs_alert

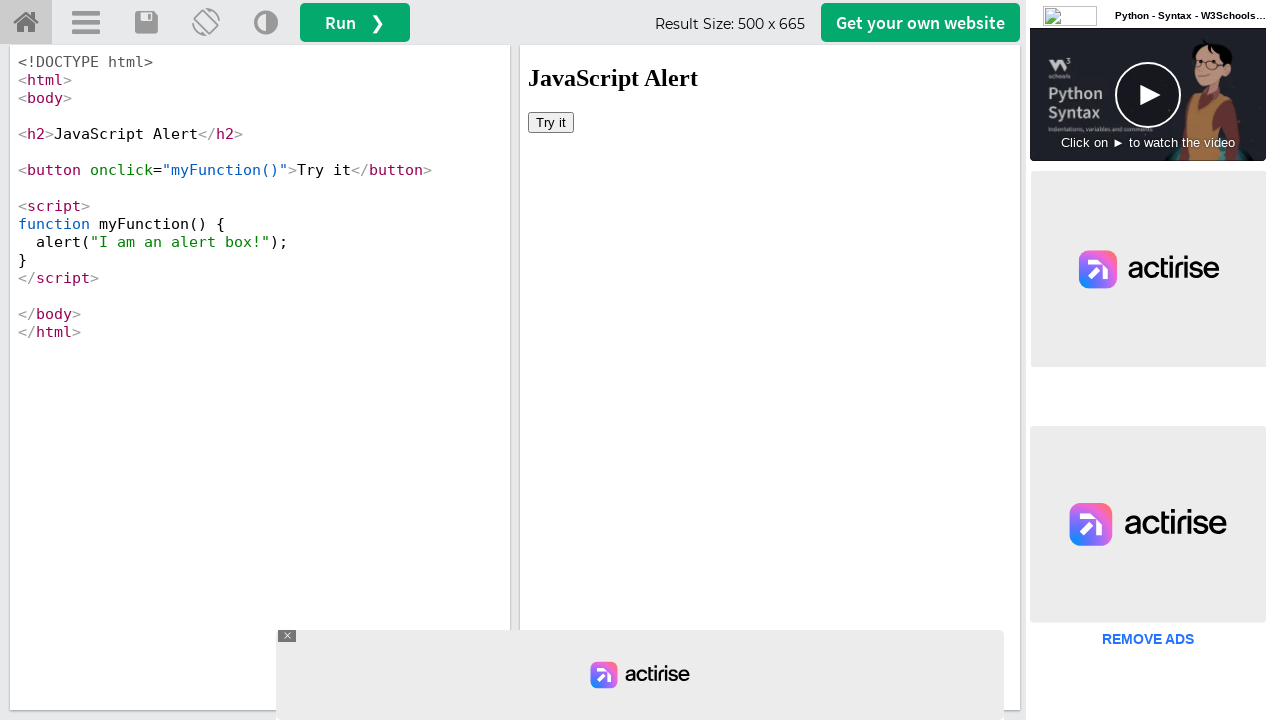

Set viewport size to 1920x1080
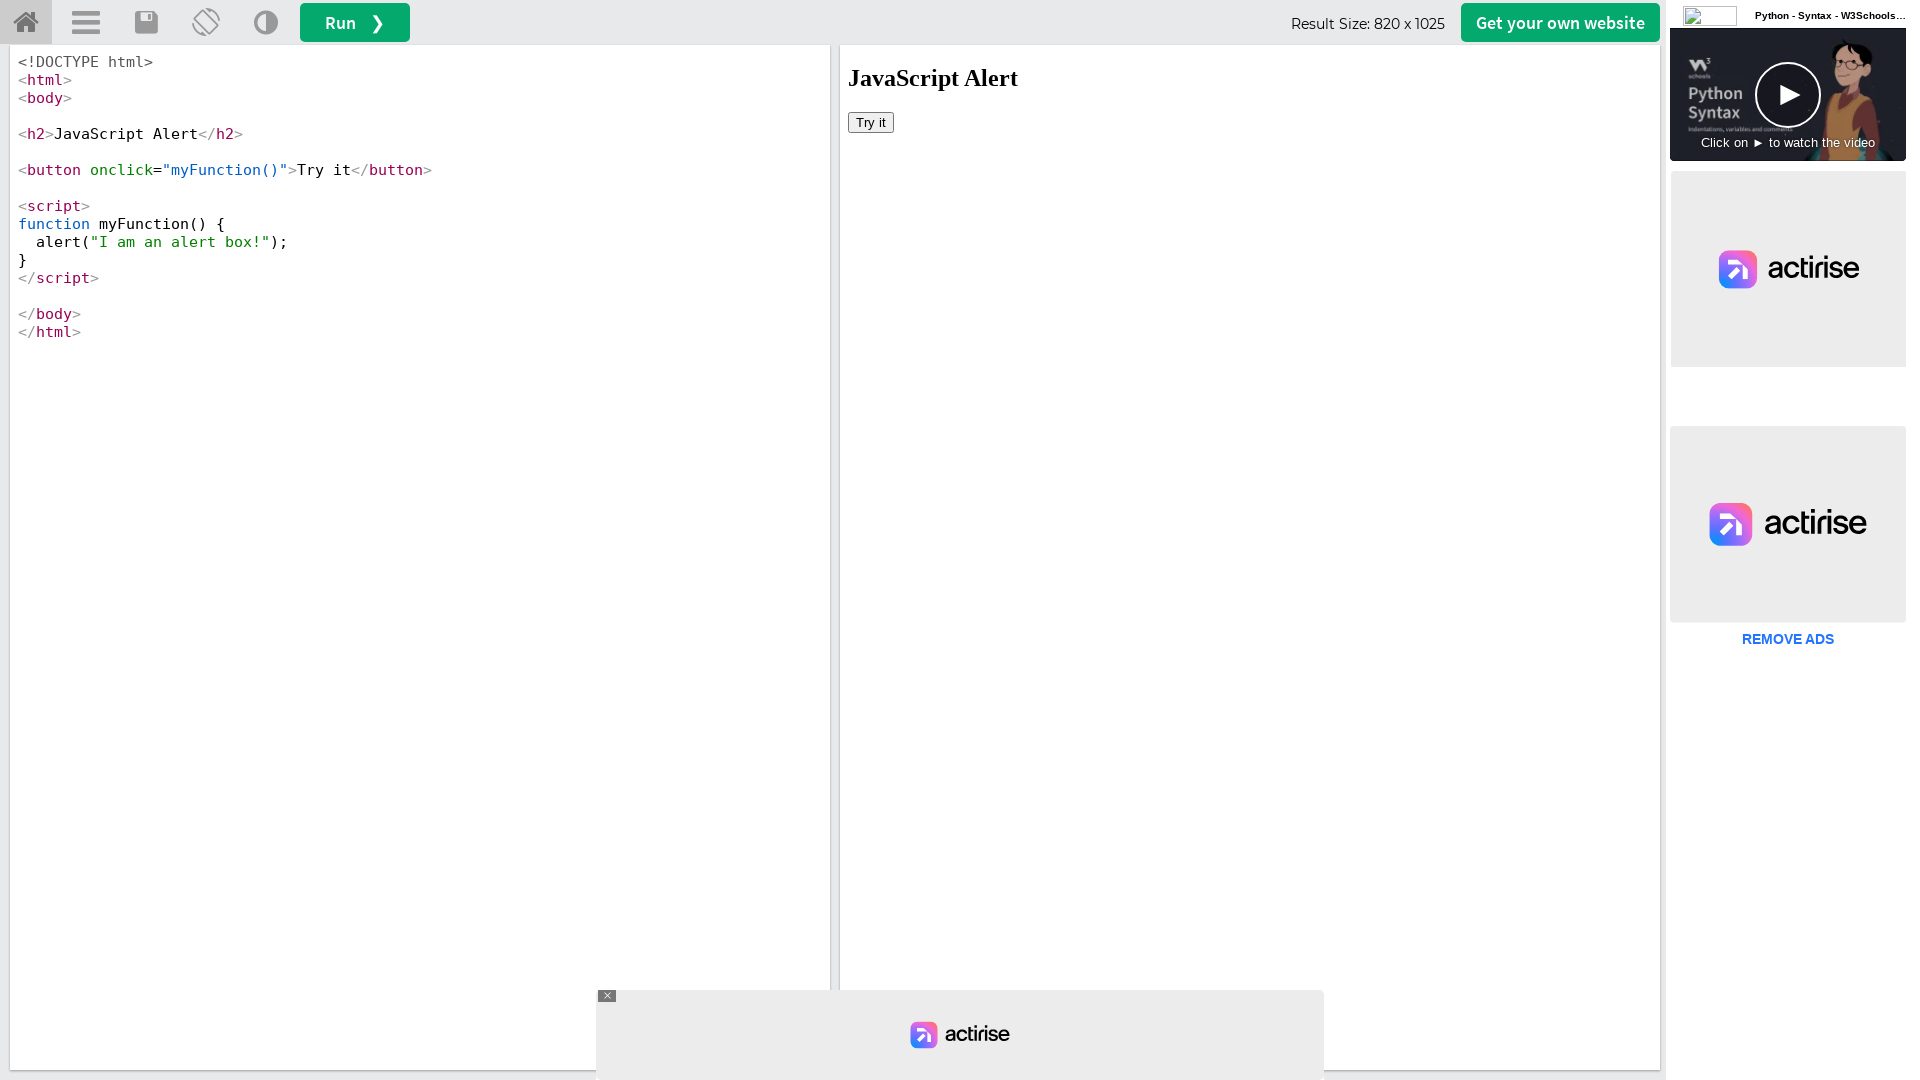

Page loaded and DOM content ready
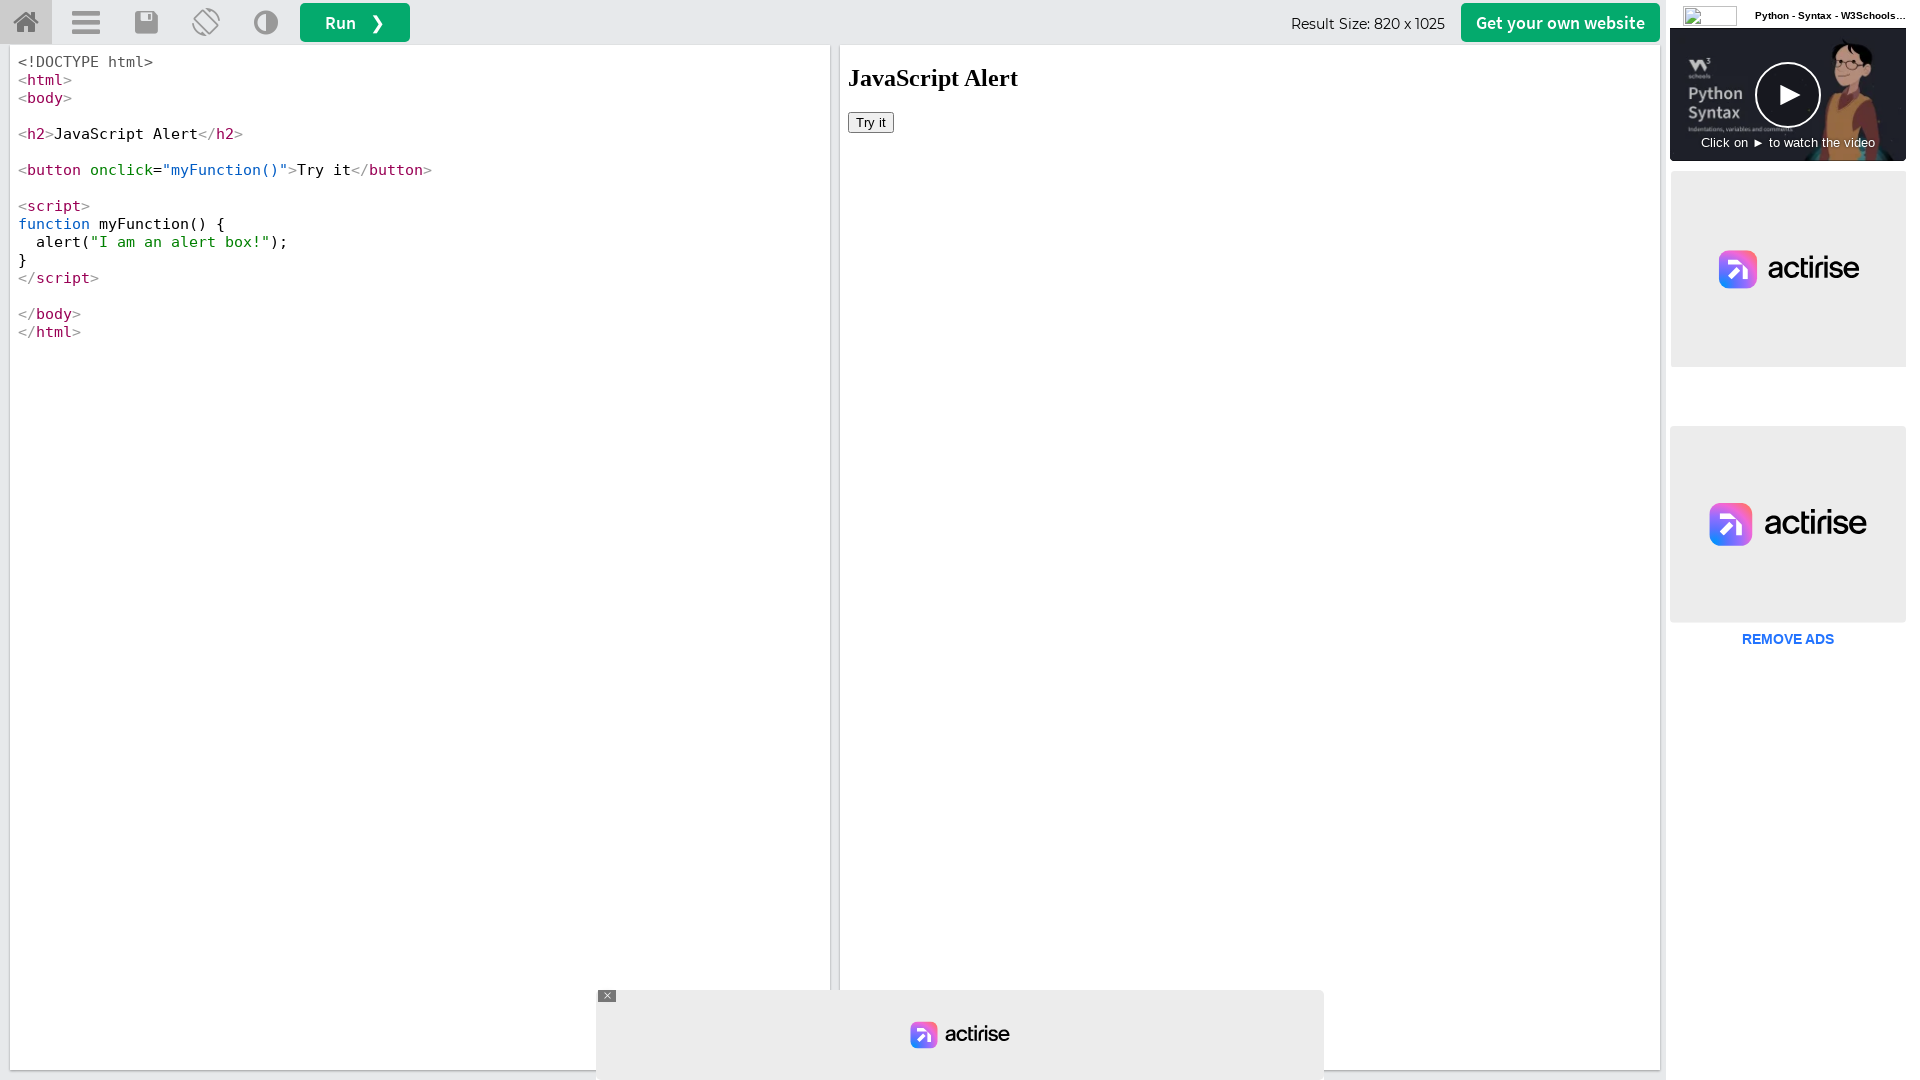

Located iframe with ID 'iframeResult'
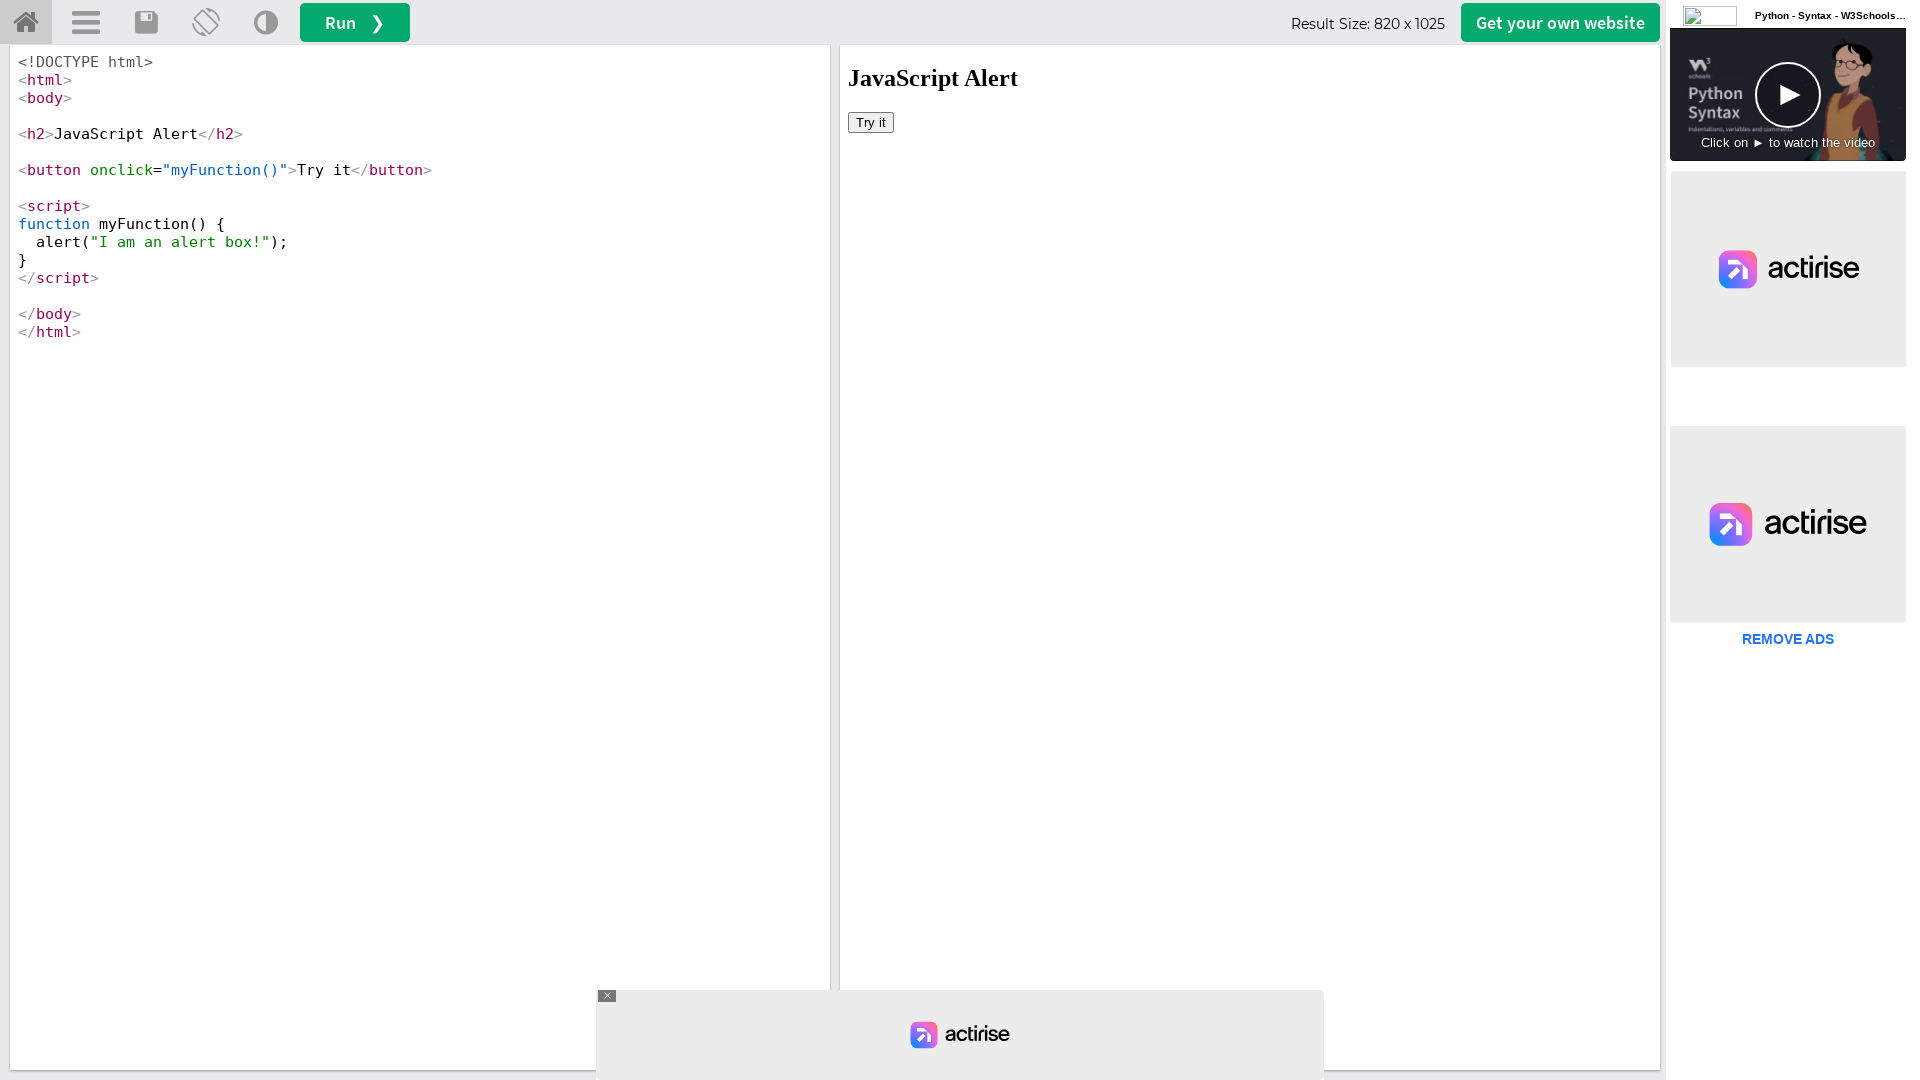

Set up dialog handler to accept alerts
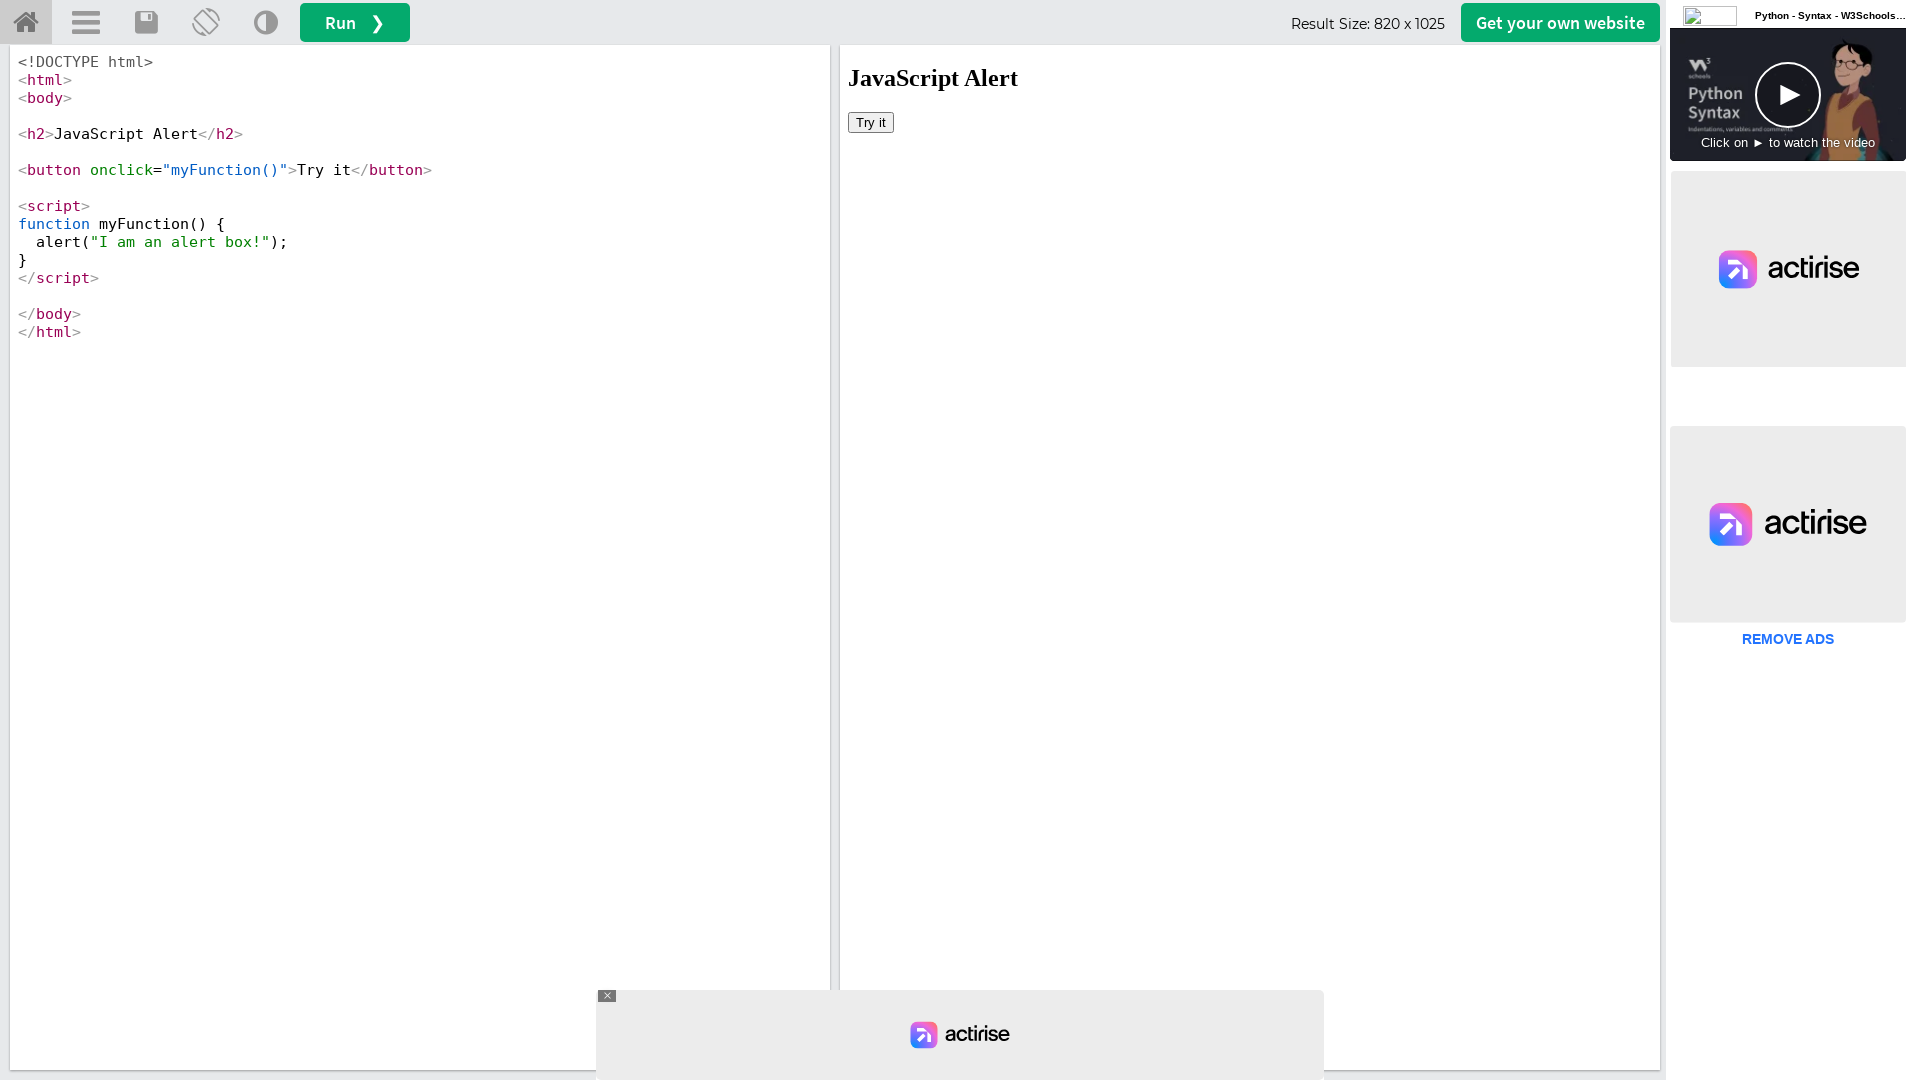

Clicked 'Try it' button to trigger alert at (871, 122) on #iframeResult >> internal:control=enter-frame >> xpath=//button[text()='Try it']
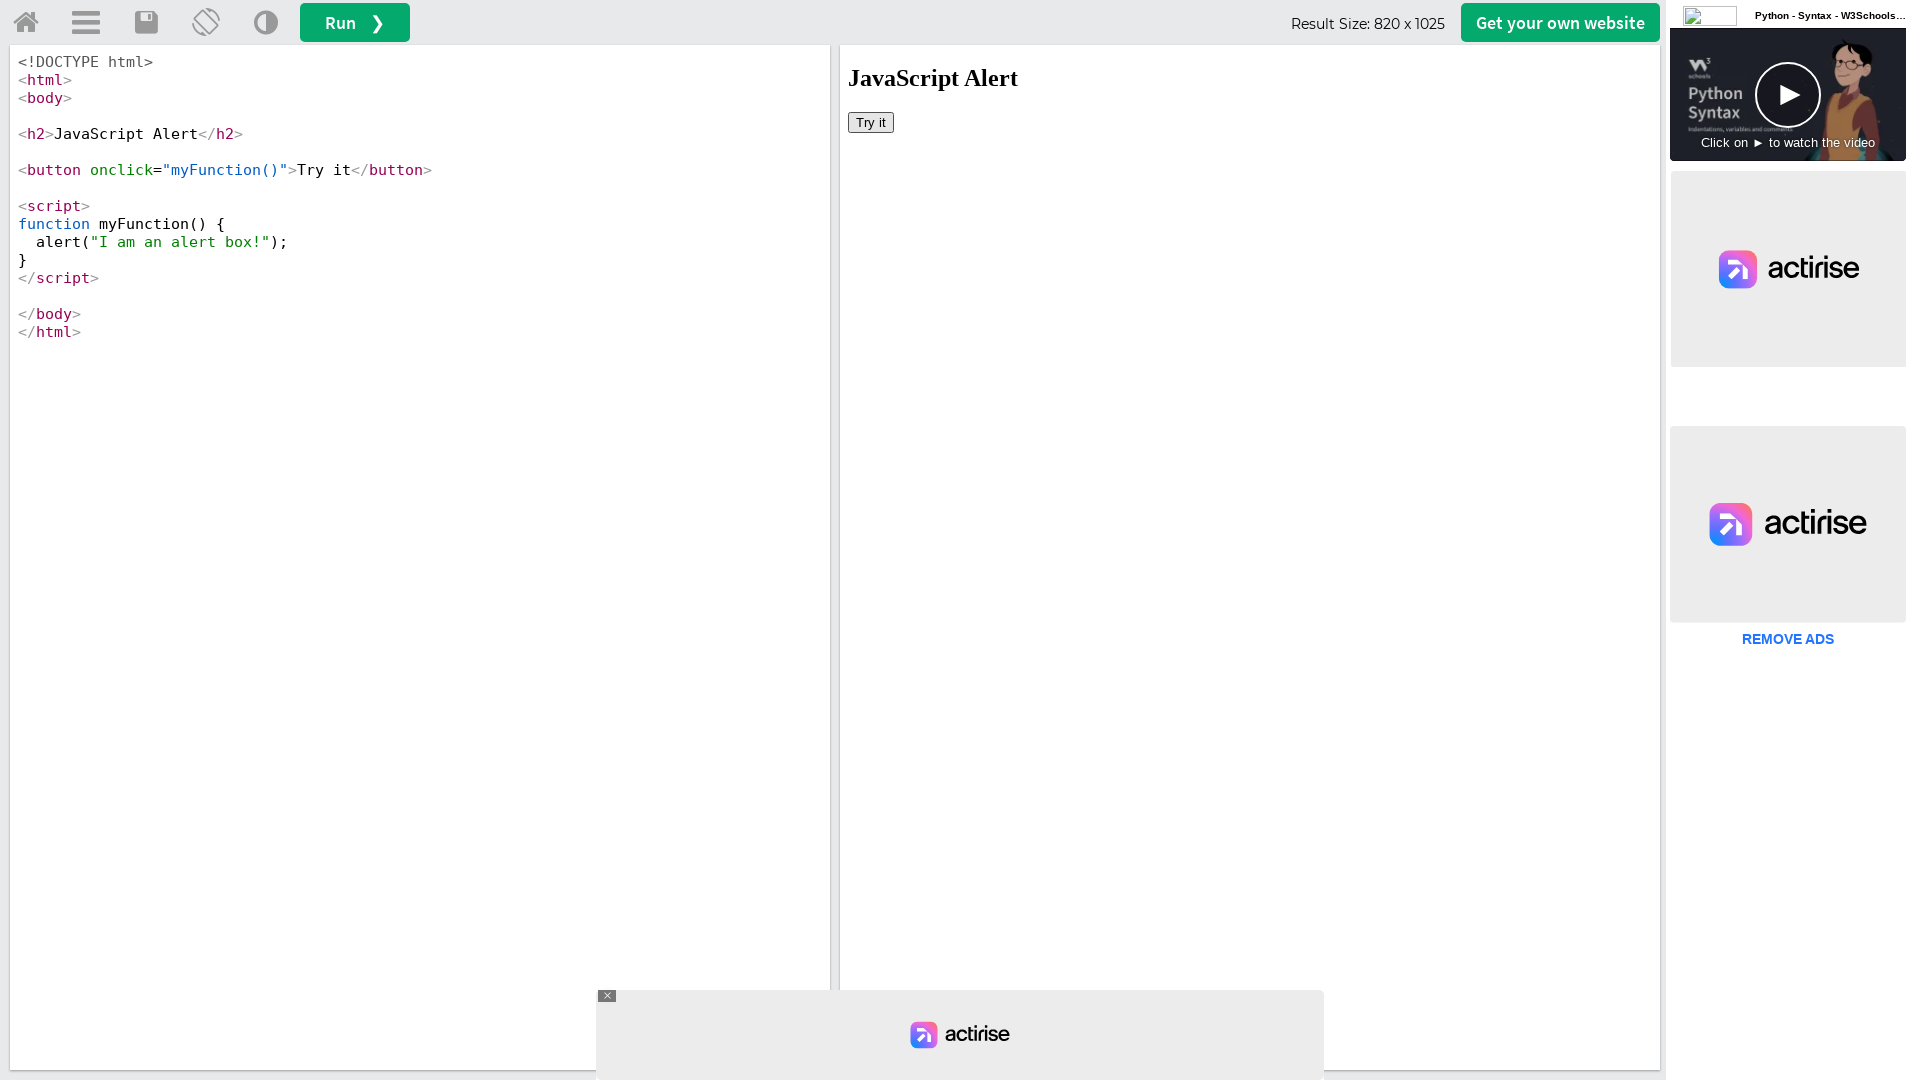

Waited 1 second for alert dialog to be processed
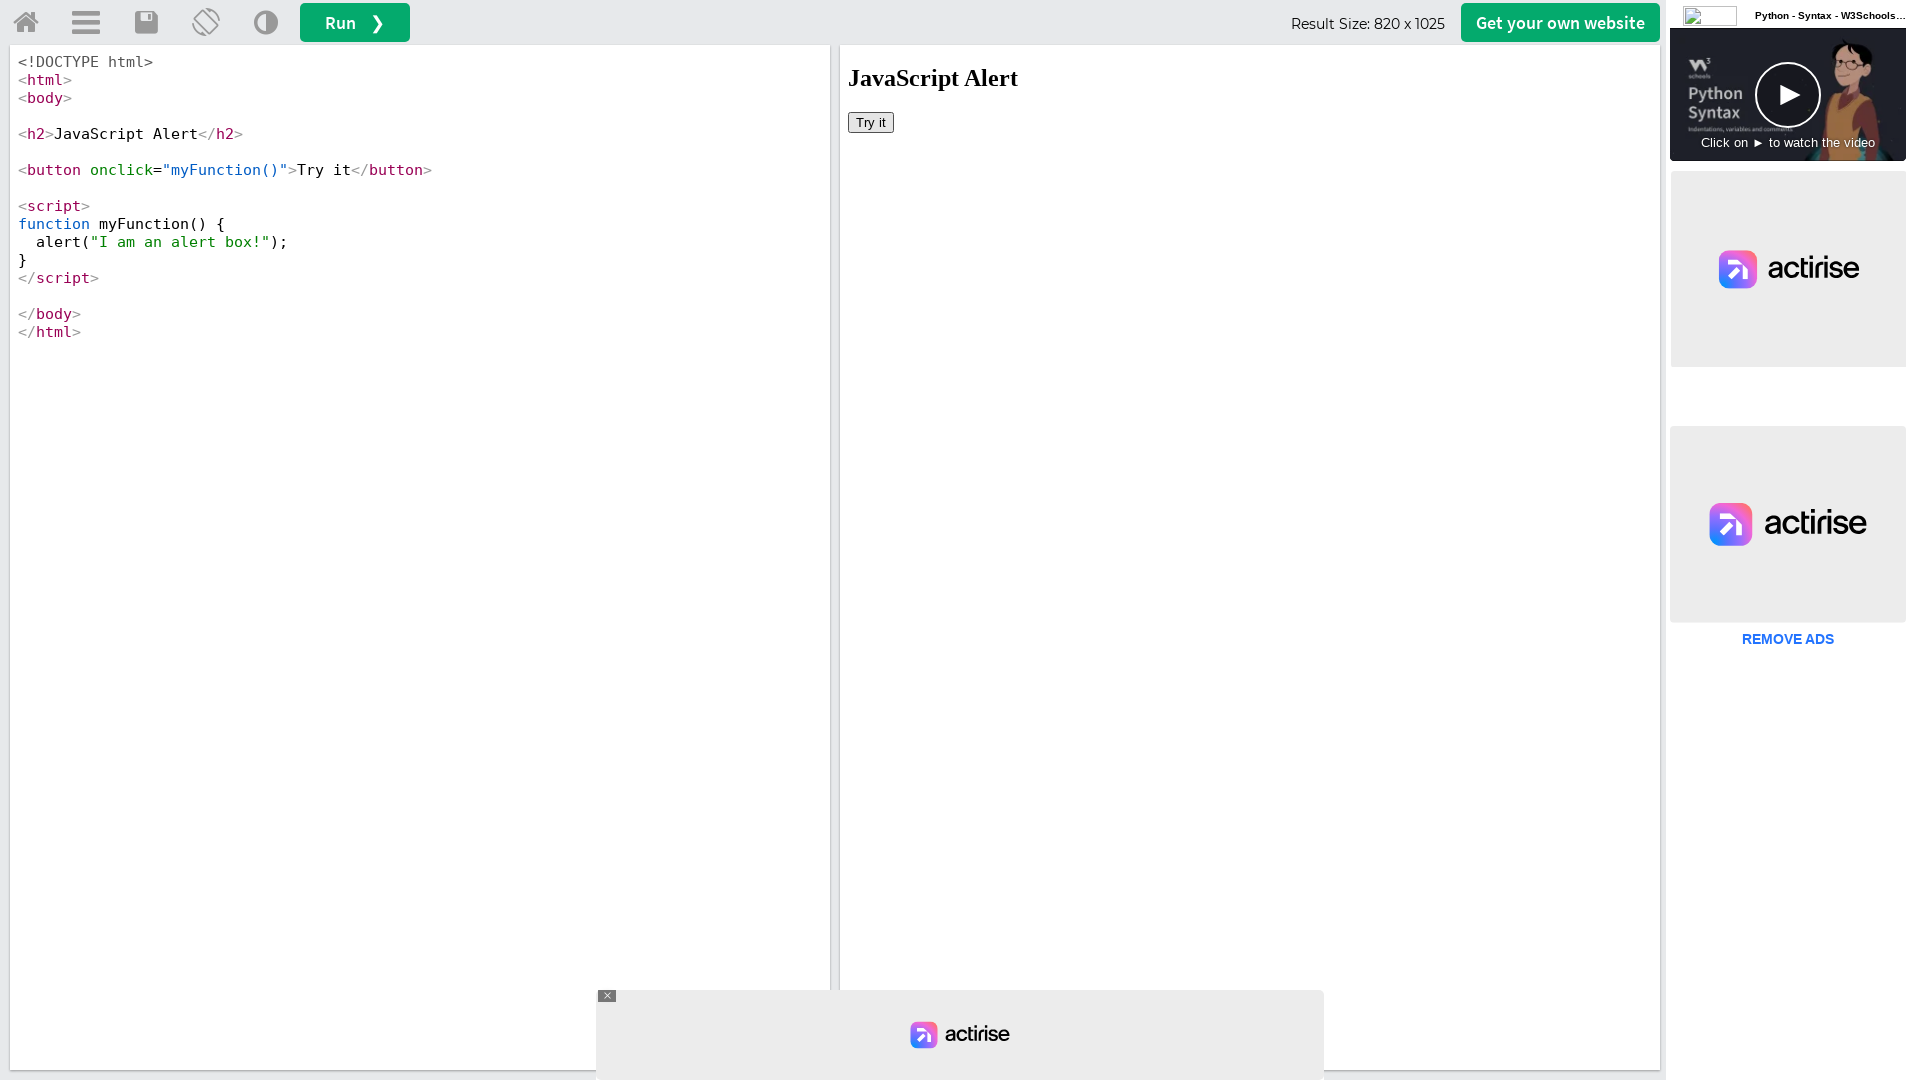

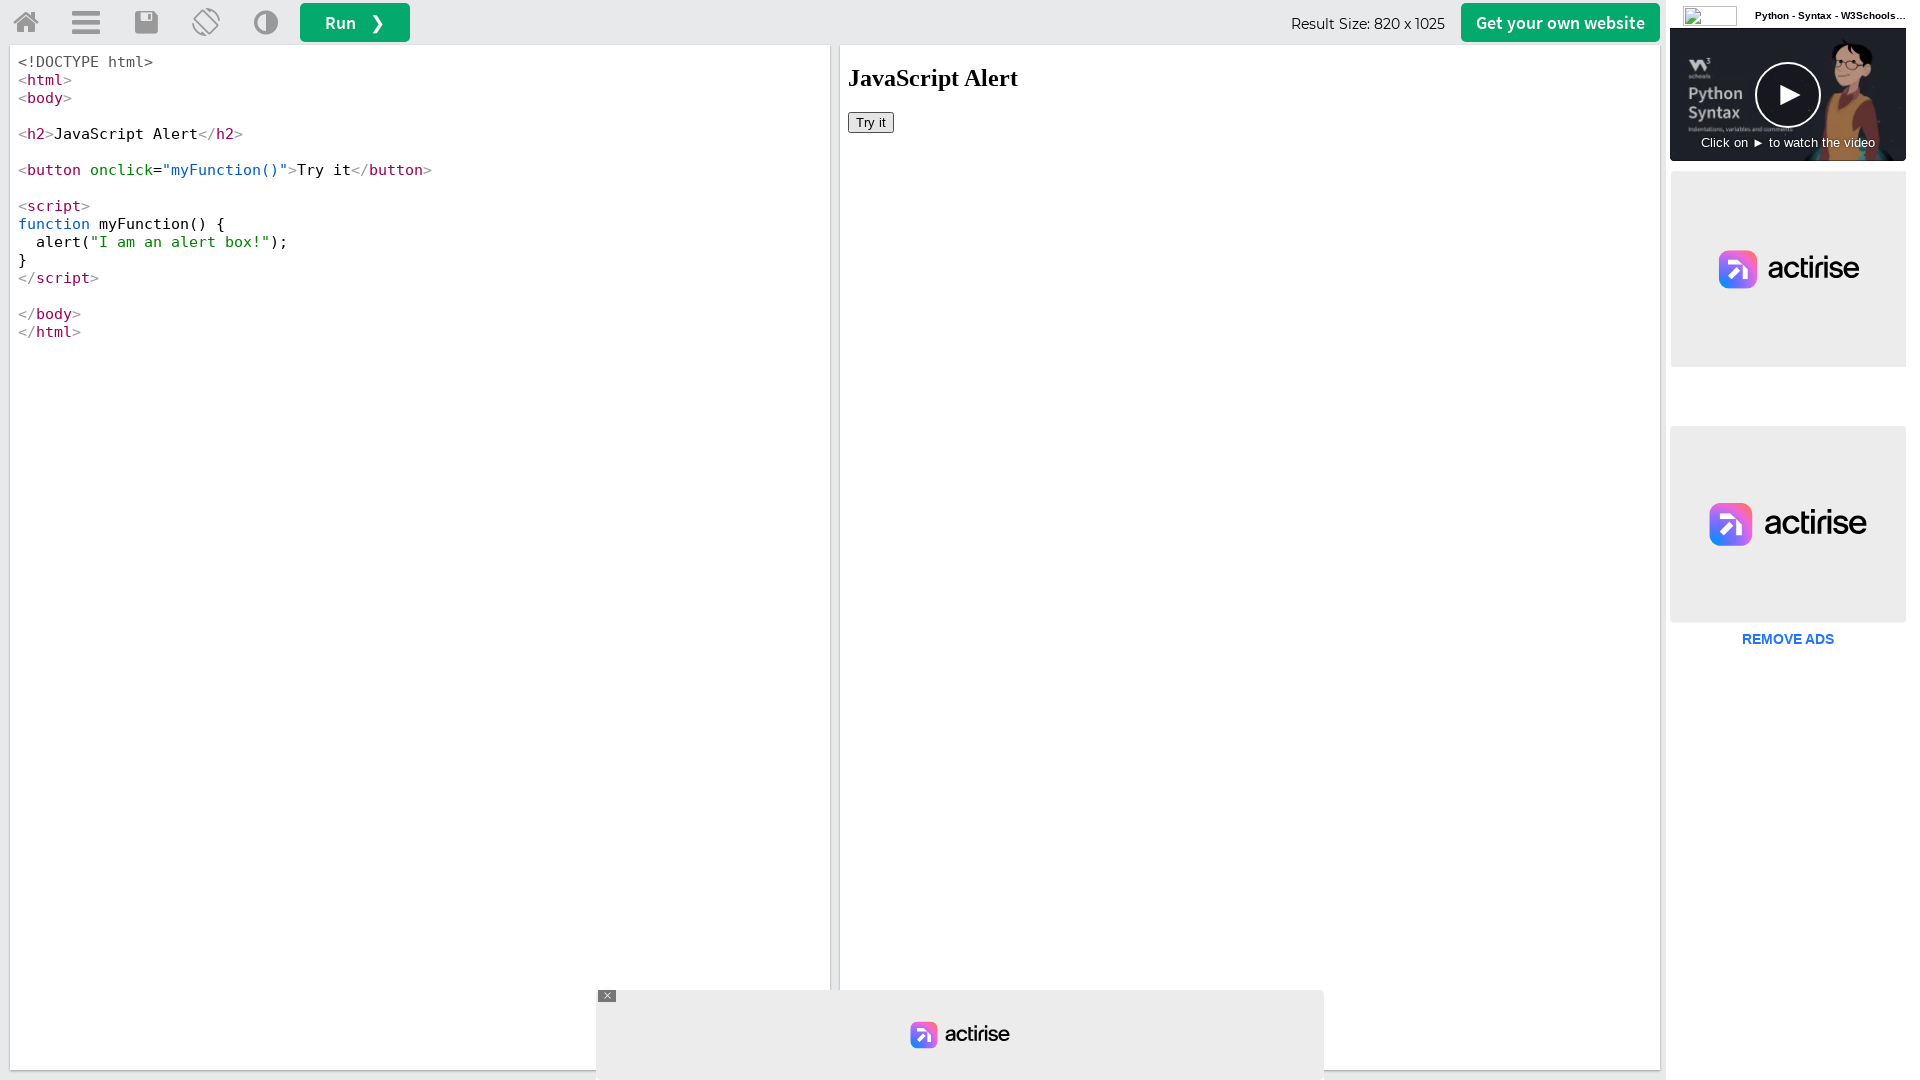